Tests double-click functionality by performing a double-click action on a button element

Starting URL: https://www.plus2net.com/javascript_tutorial/ondblclick-demo.php

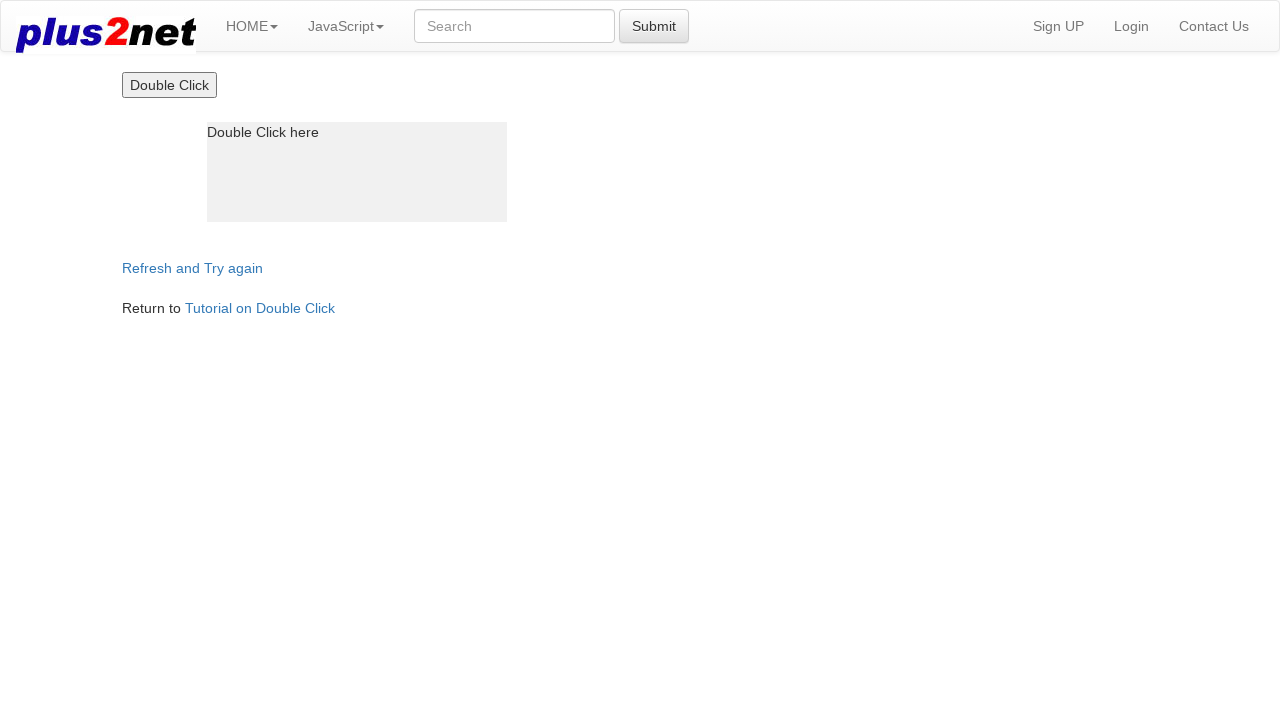

Navigated to double-click demo page
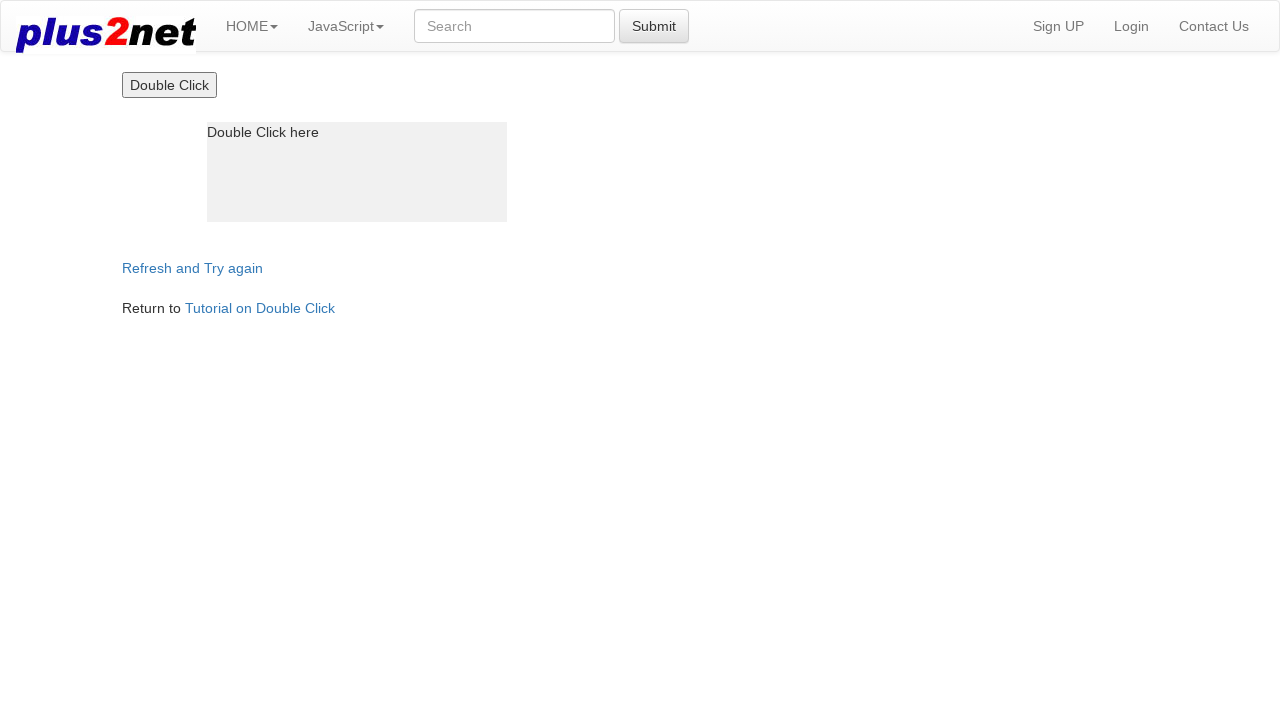

Located the 'Double Click' button element
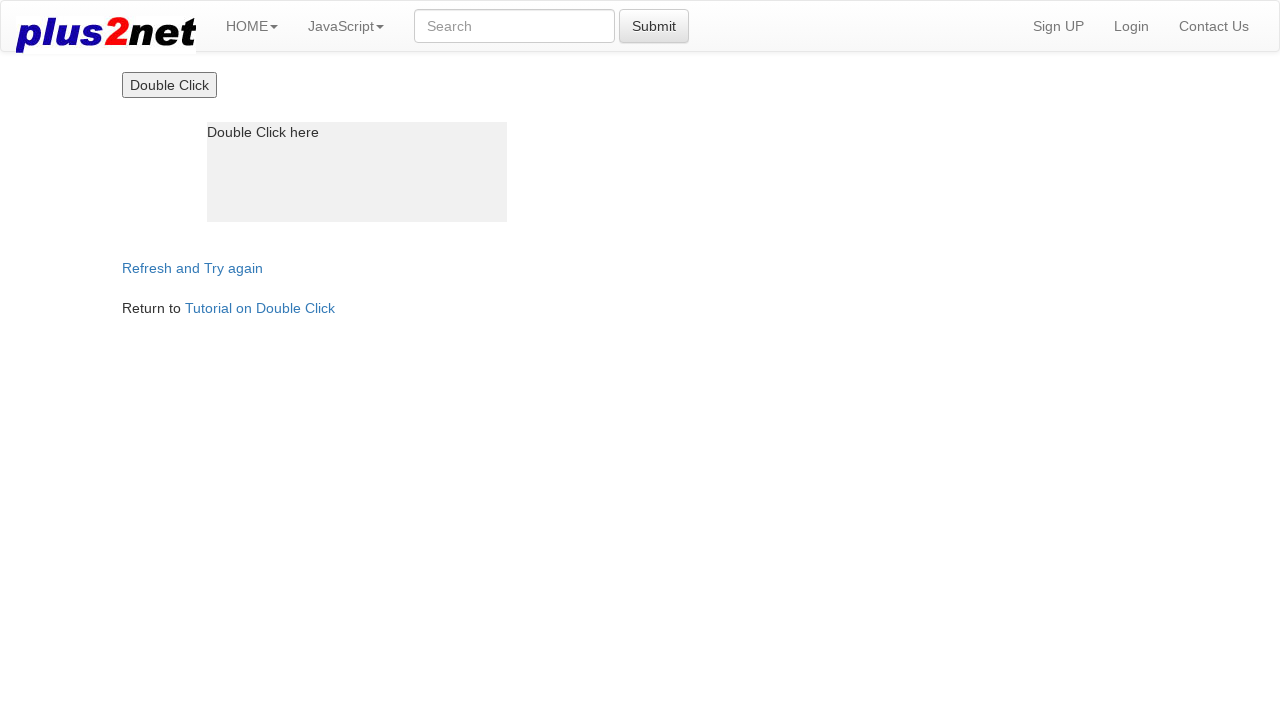

Performed double-click action on the button at (169, 85) on xpath=//input[@value='Double Click']
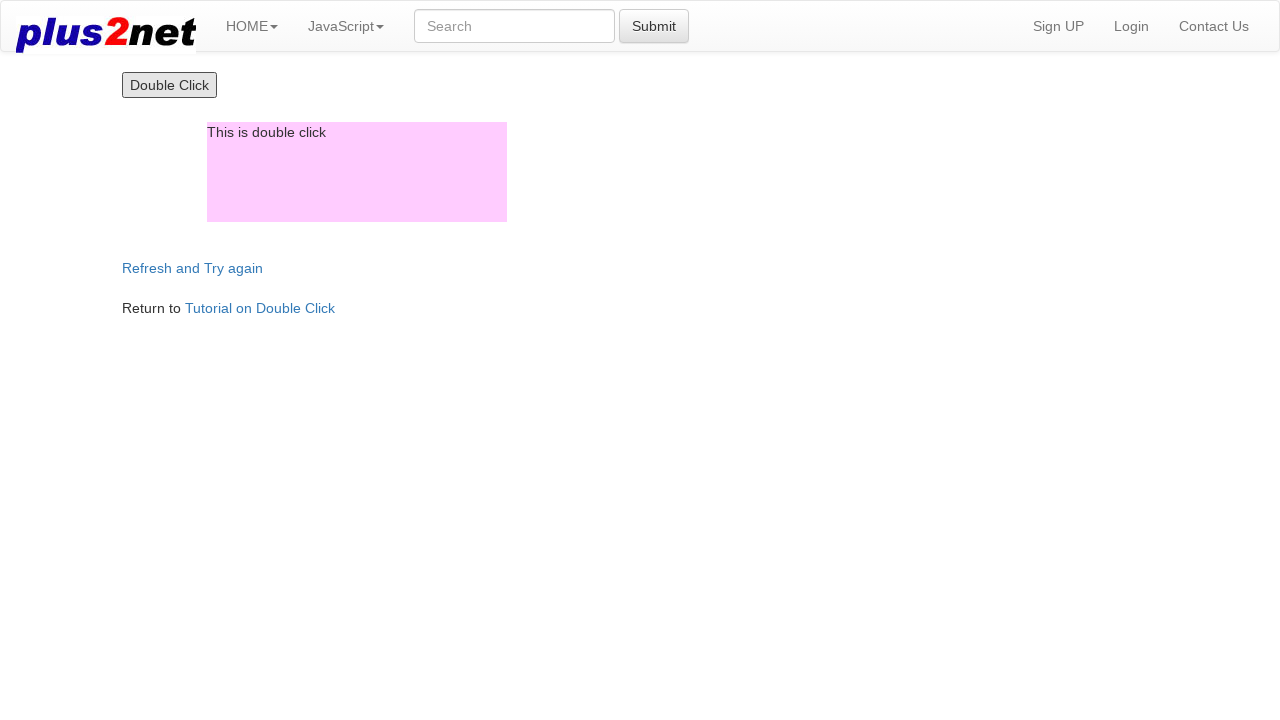

Waited 5 seconds to observe the double-click result
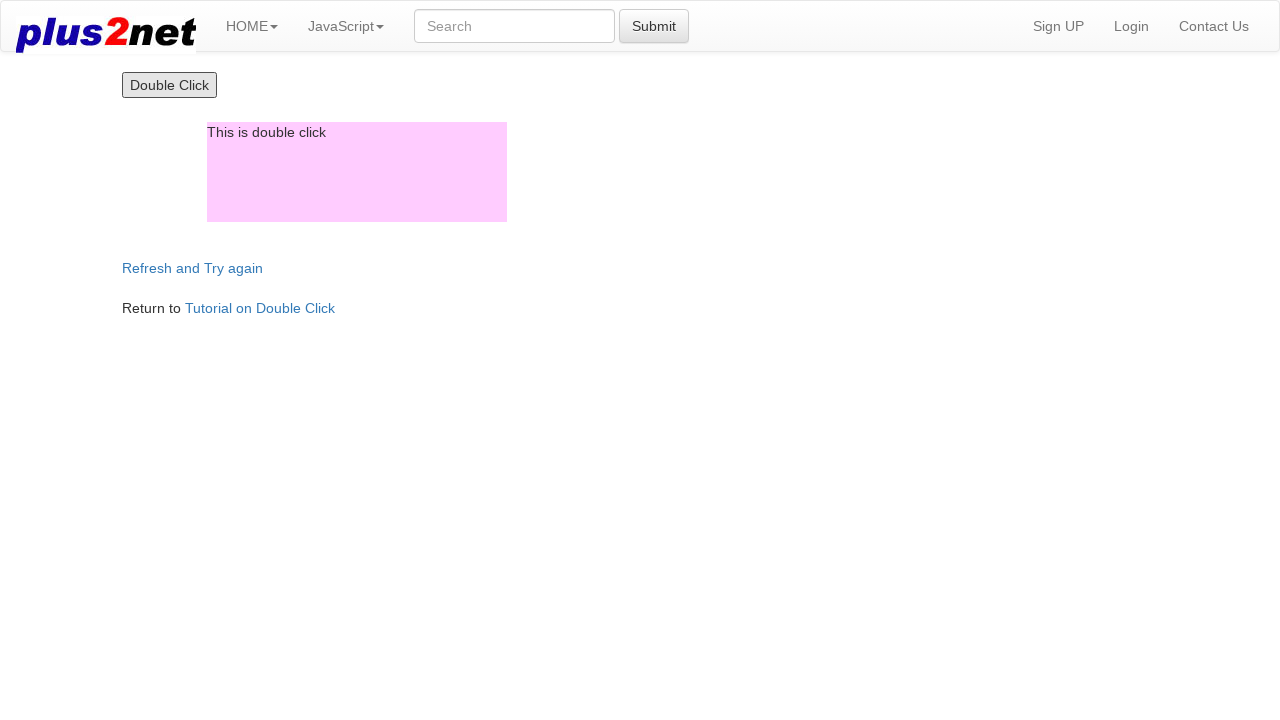

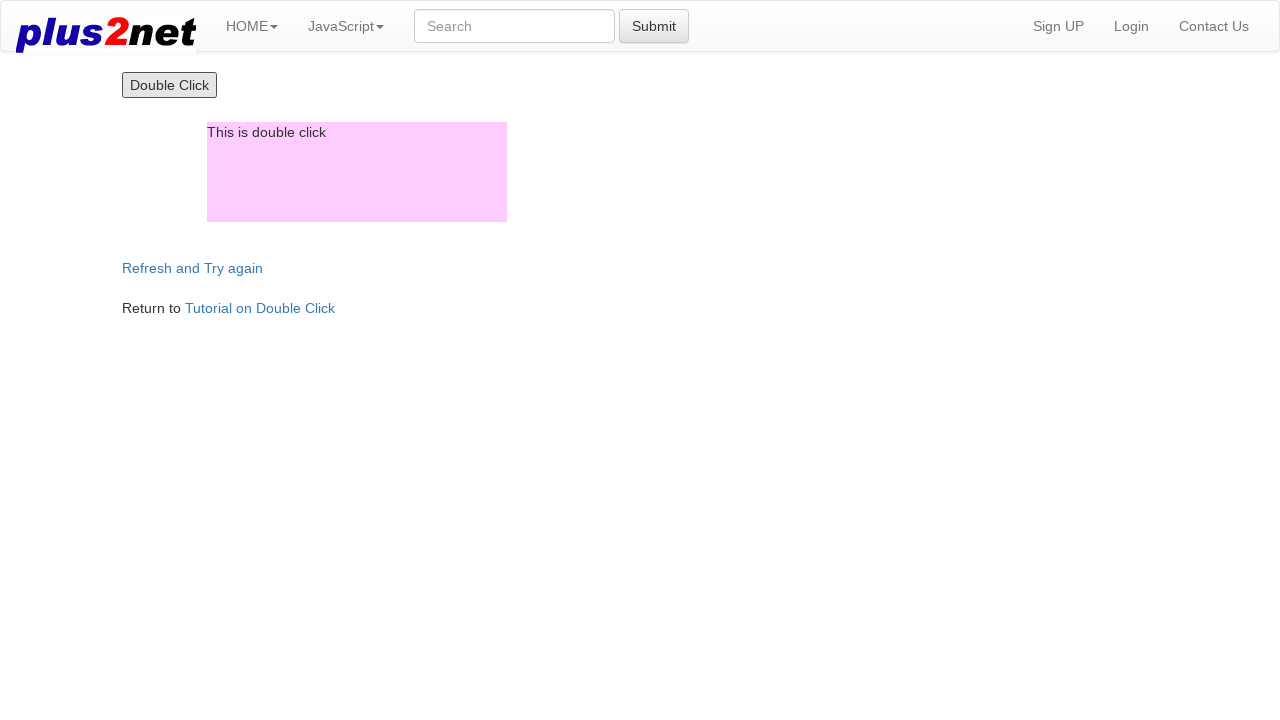